Tests multi-select dropdown functionality by selecting multiple options using different methods (visible text, index, and value) and then deselecting an option

Starting URL: https://training-support.net/webelements/selects

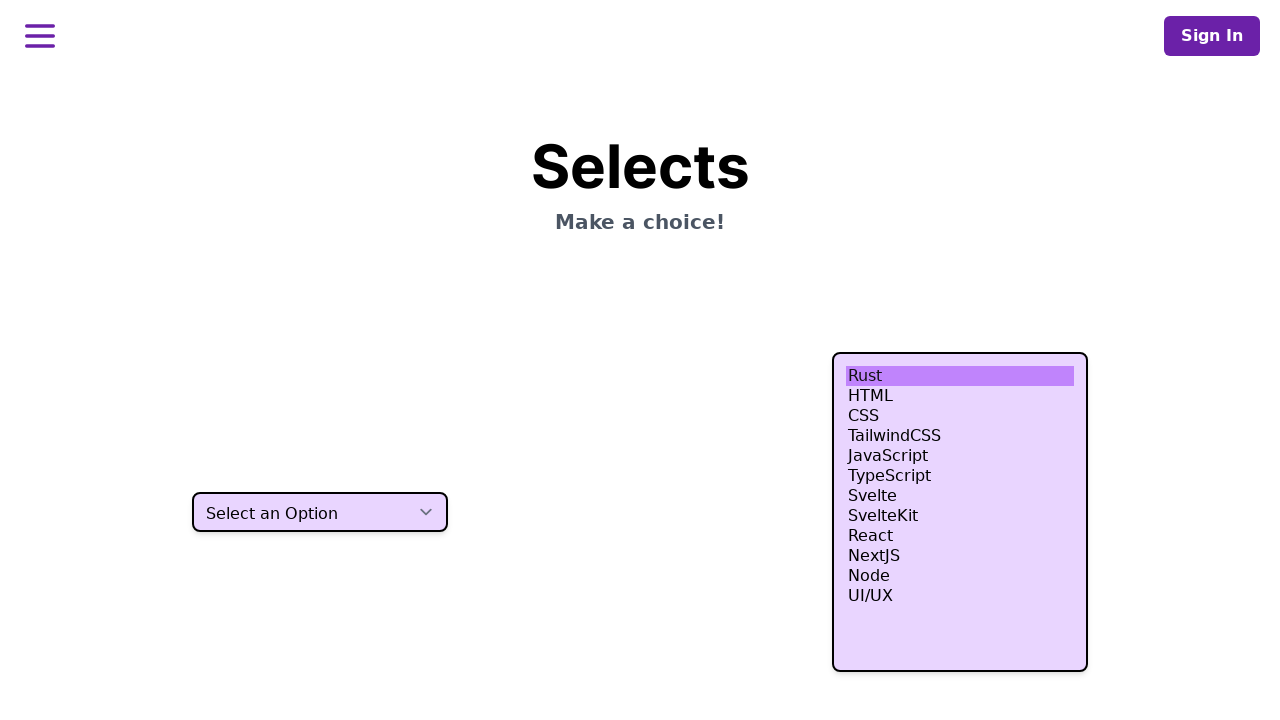

Selected 'HTML' option using visible text from multi-select dropdown on select.h-80
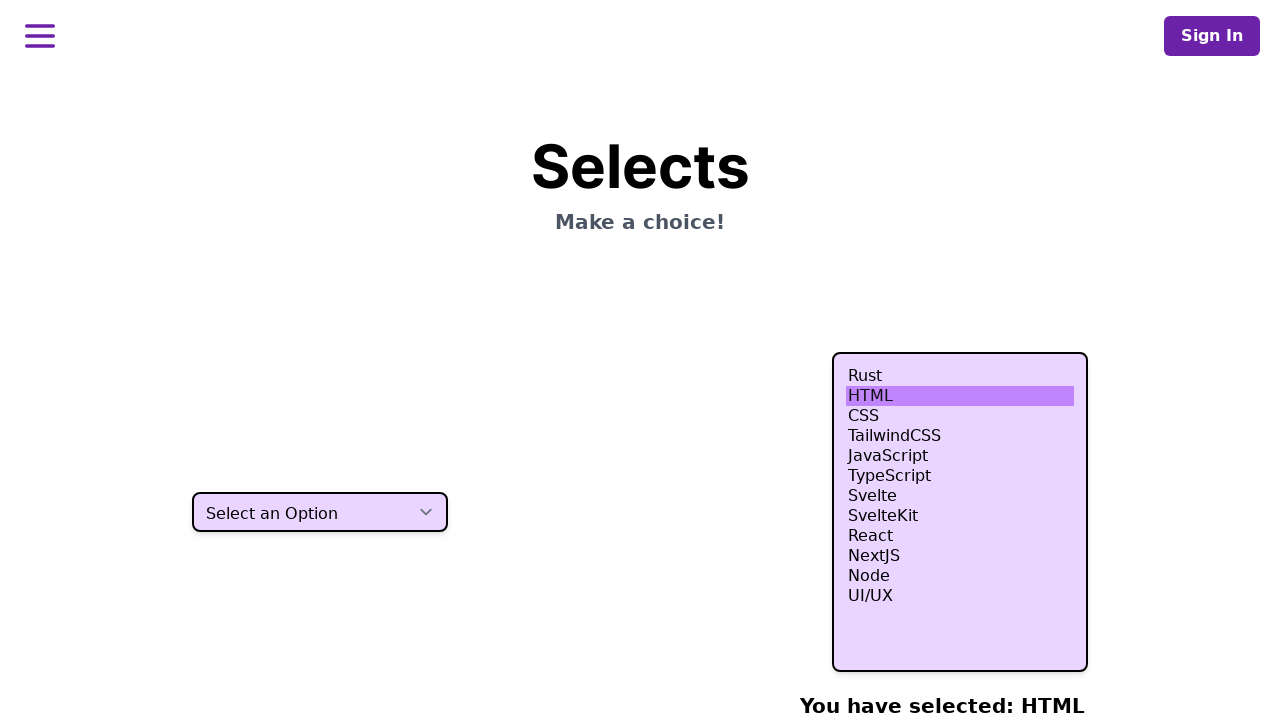

Selected 4th option (index 3) from multi-select dropdown on select.h-80
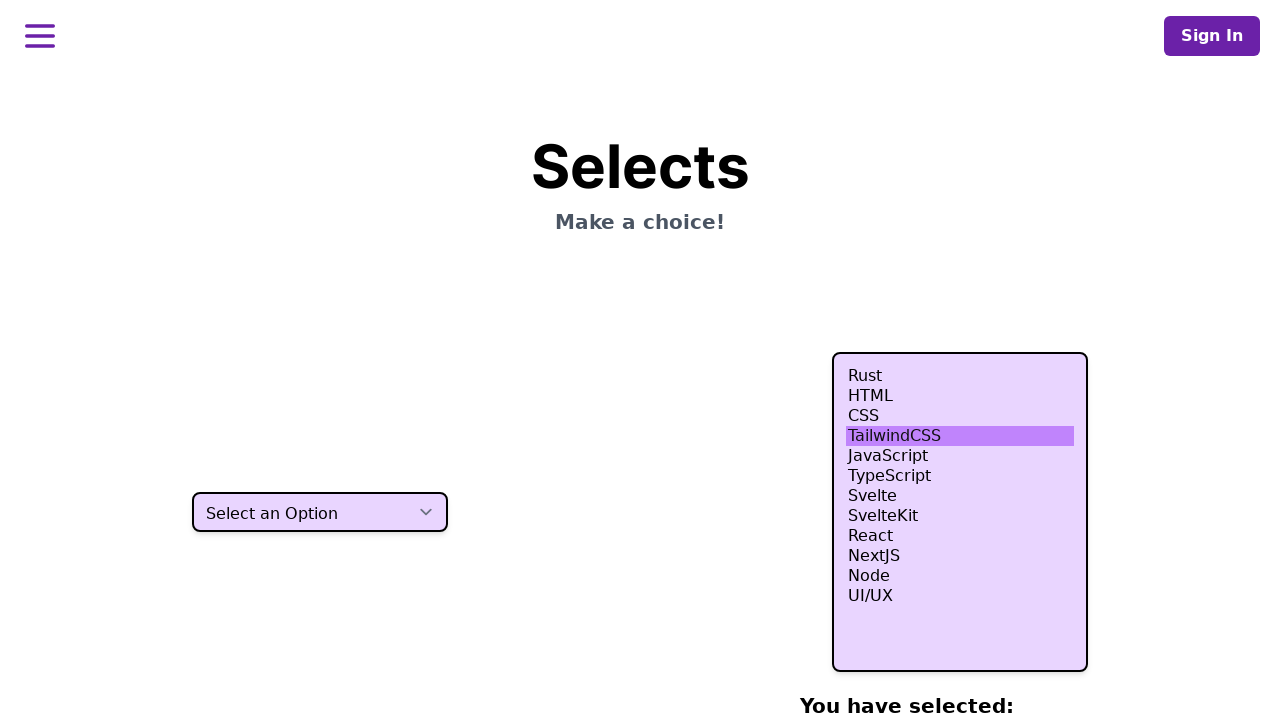

Selected 5th option (index 4) from multi-select dropdown on select.h-80
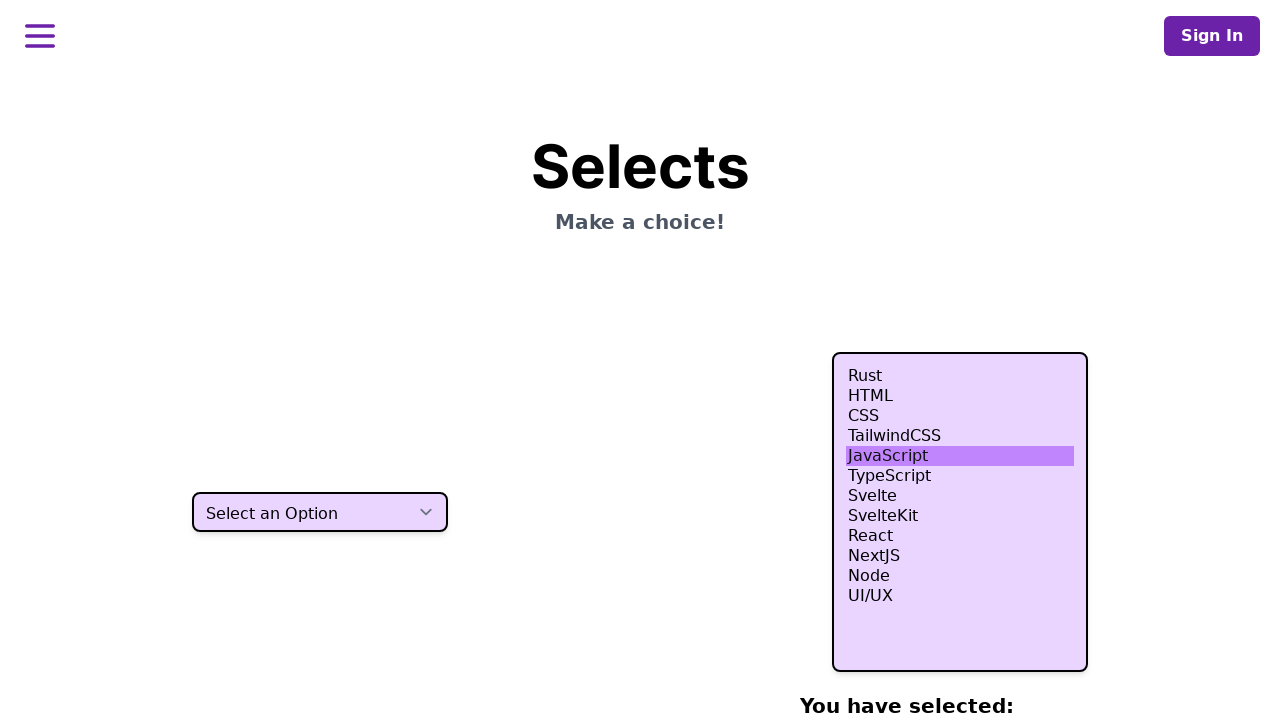

Selected 6th option (index 5) from multi-select dropdown on select.h-80
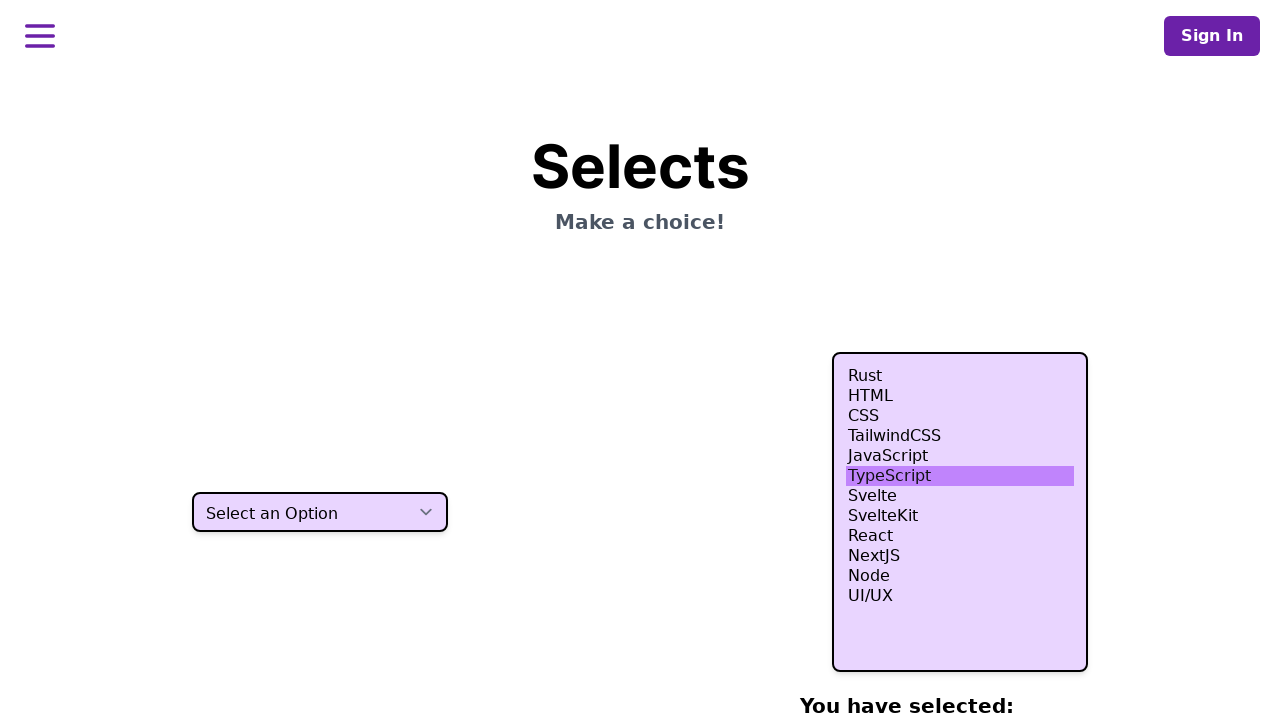

Selected 'Node' option using value attribute from multi-select dropdown on select.h-80
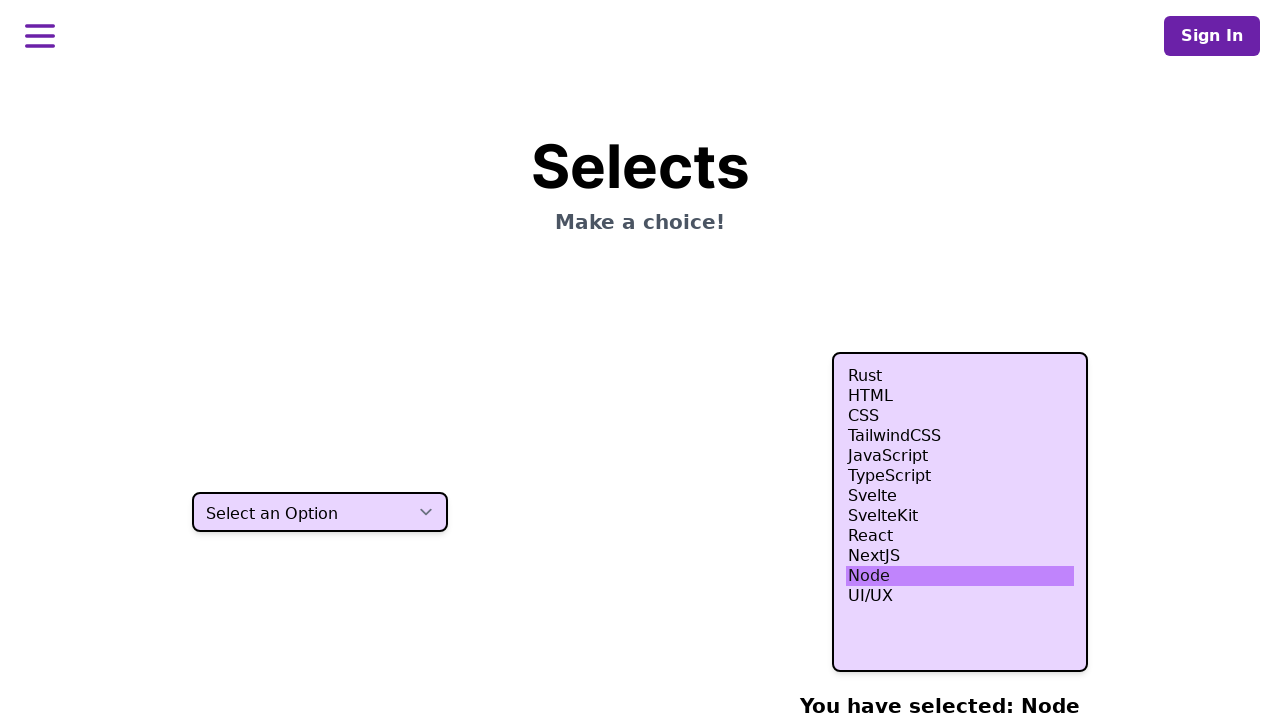

Waited 500ms to view current selections
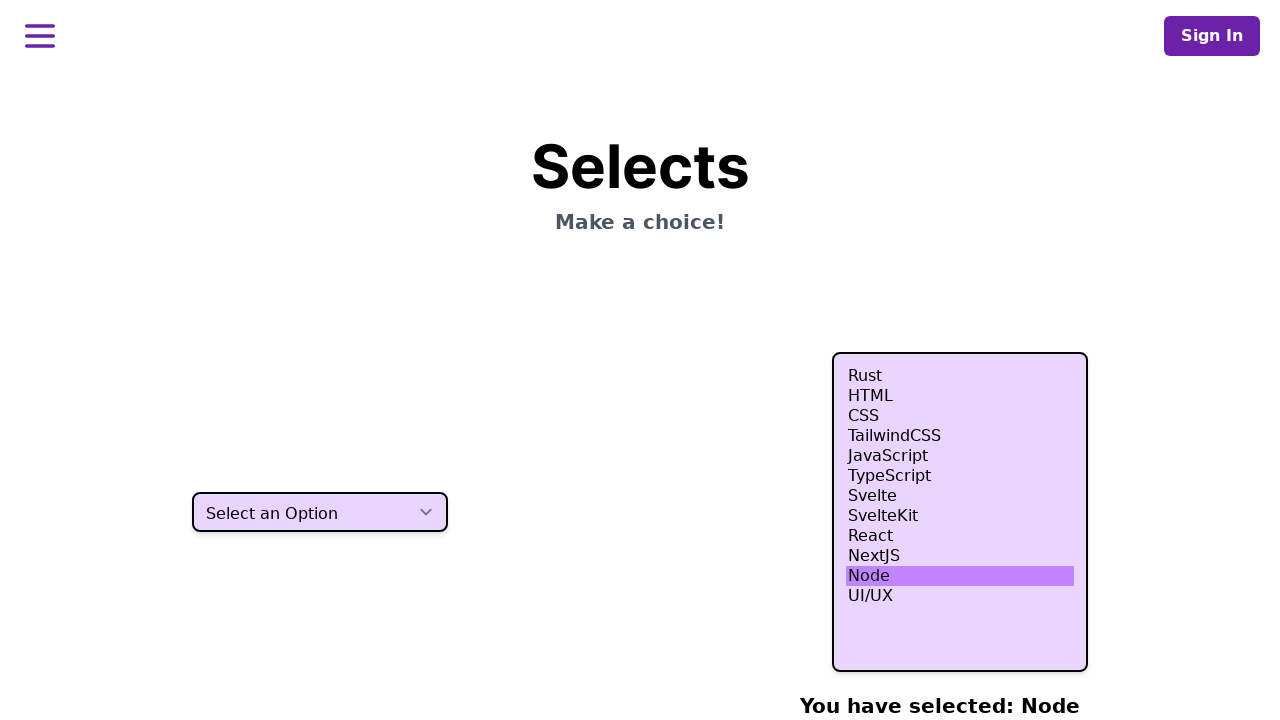

Selected only 'nodejs' value to begin deselection process on select.h-80
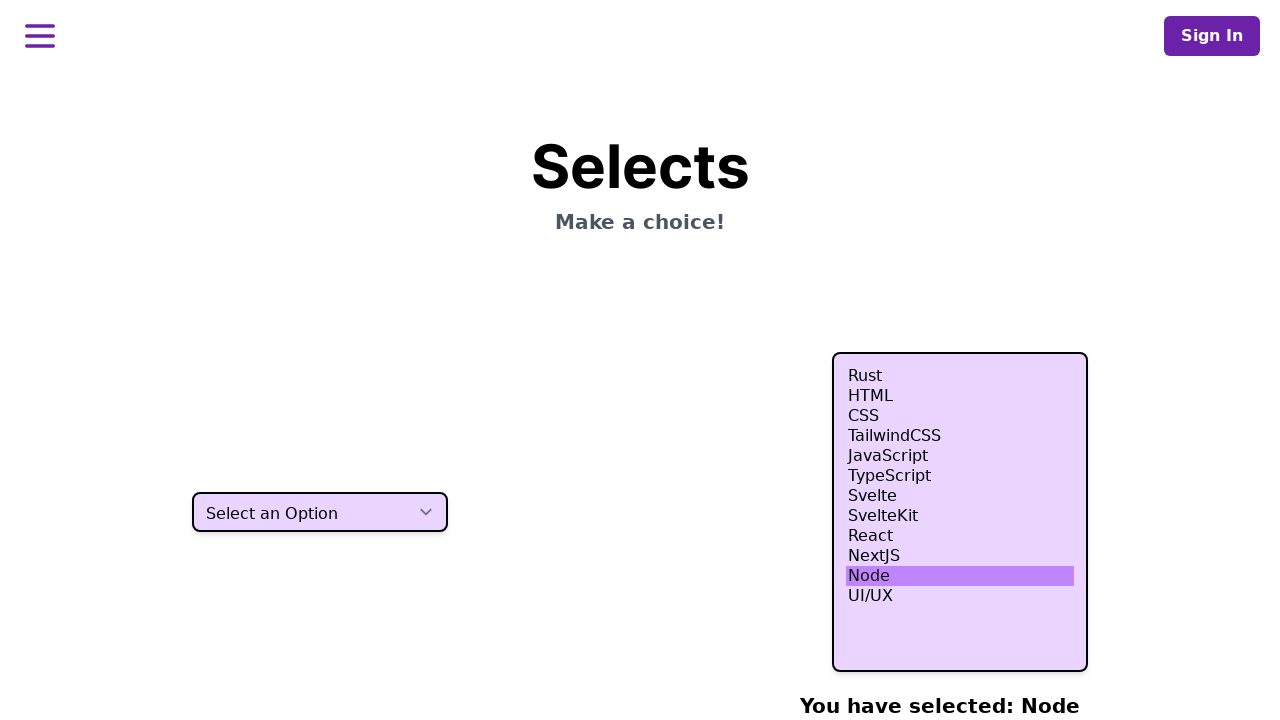

Selected 'HTML' option to add back to selections on select.h-80
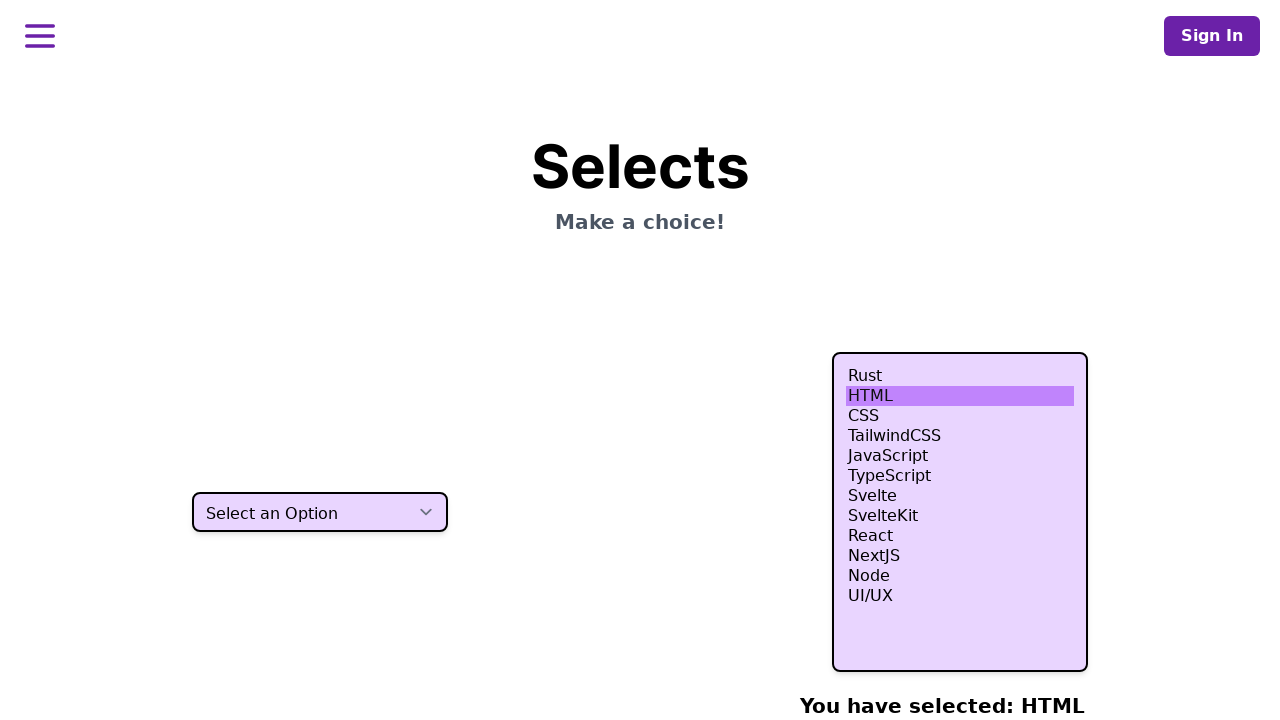

Selected 4th option (index 3) to add back to selections on select.h-80
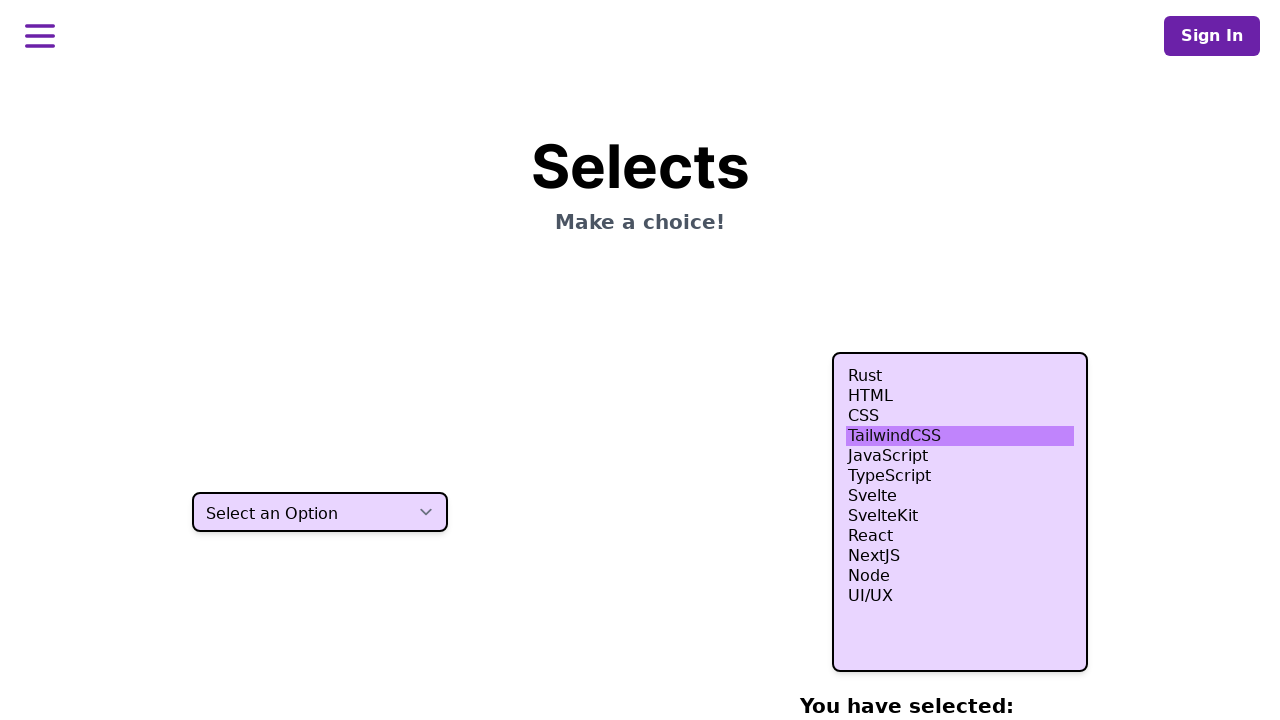

Selected 6th option (index 5) to add back to selections, completing deselection of 5th option (index 4) on select.h-80
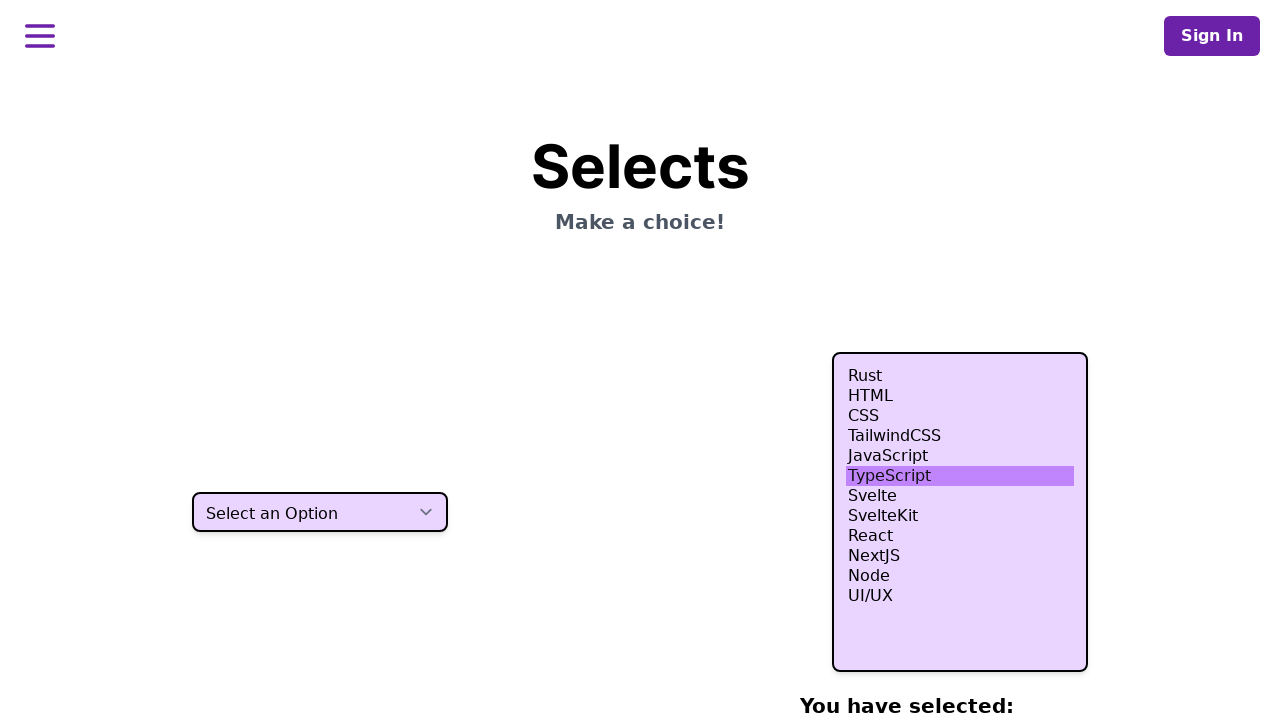

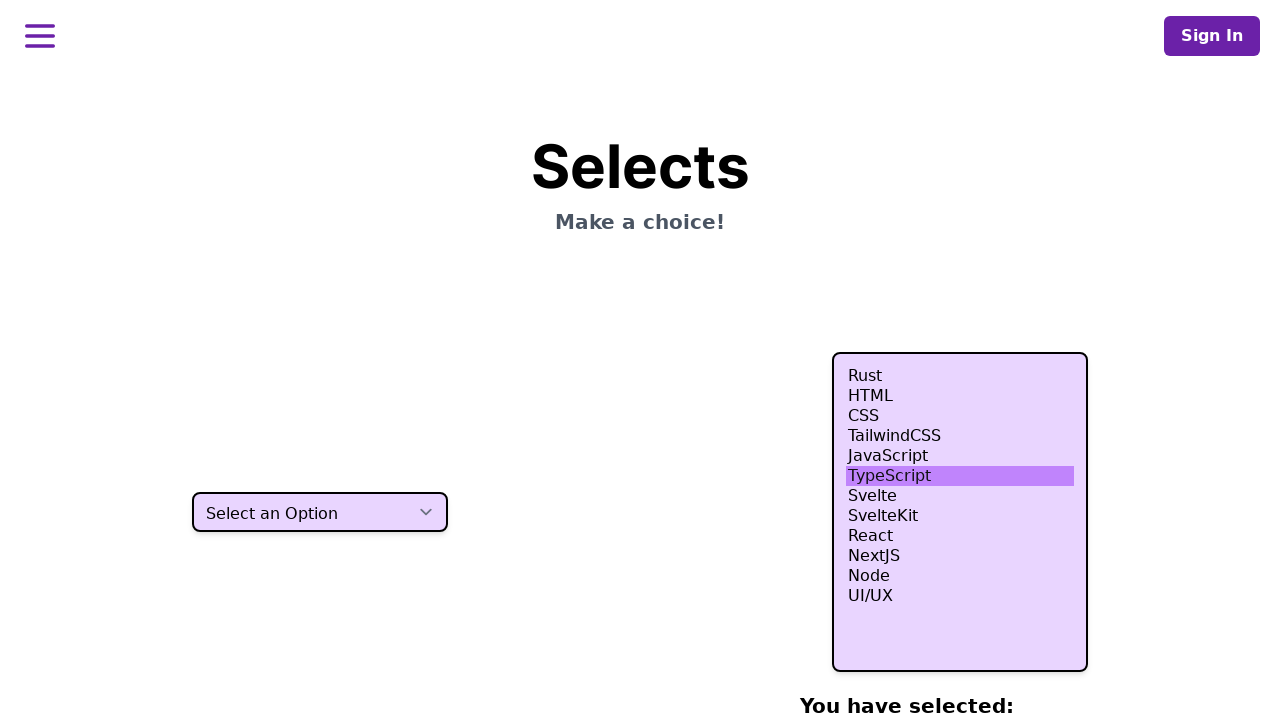